Tests dynamic element visibility by waiting for an element that appears after a delay and verifying its text content

Starting URL: https://demoqa.com/dynamic-properties

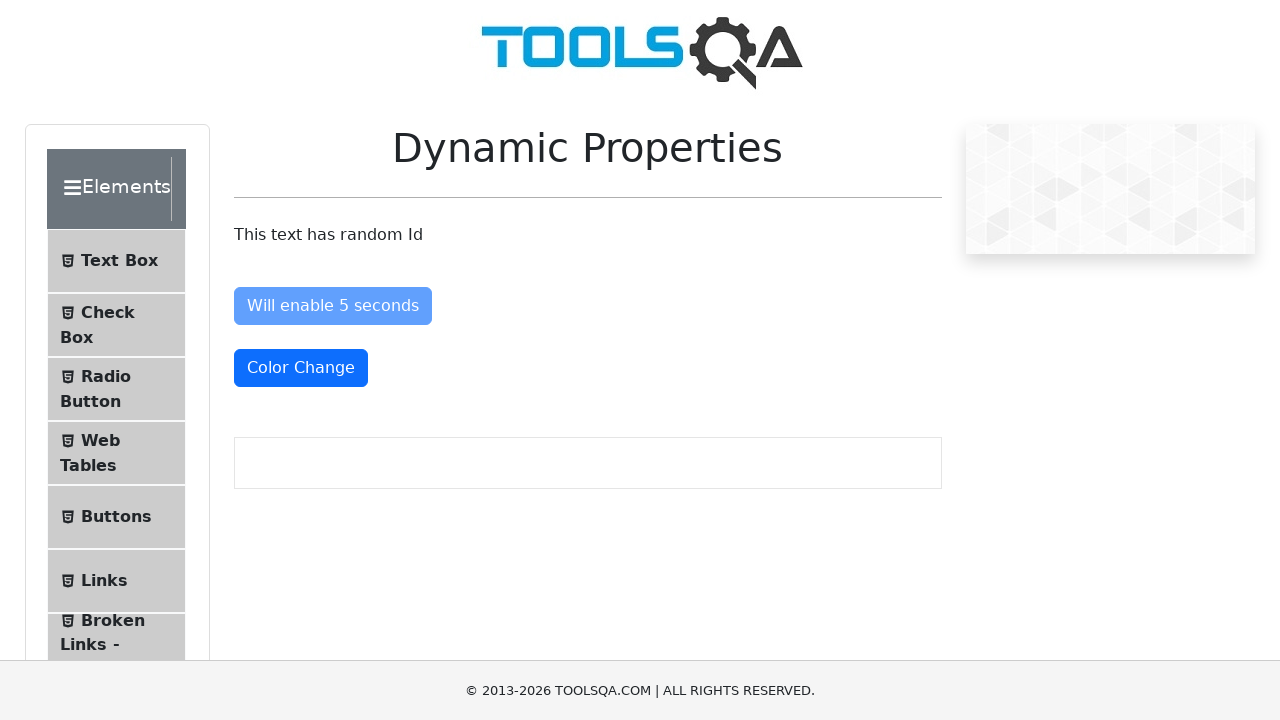

Waited for dynamic element #visibleAfter to become visible
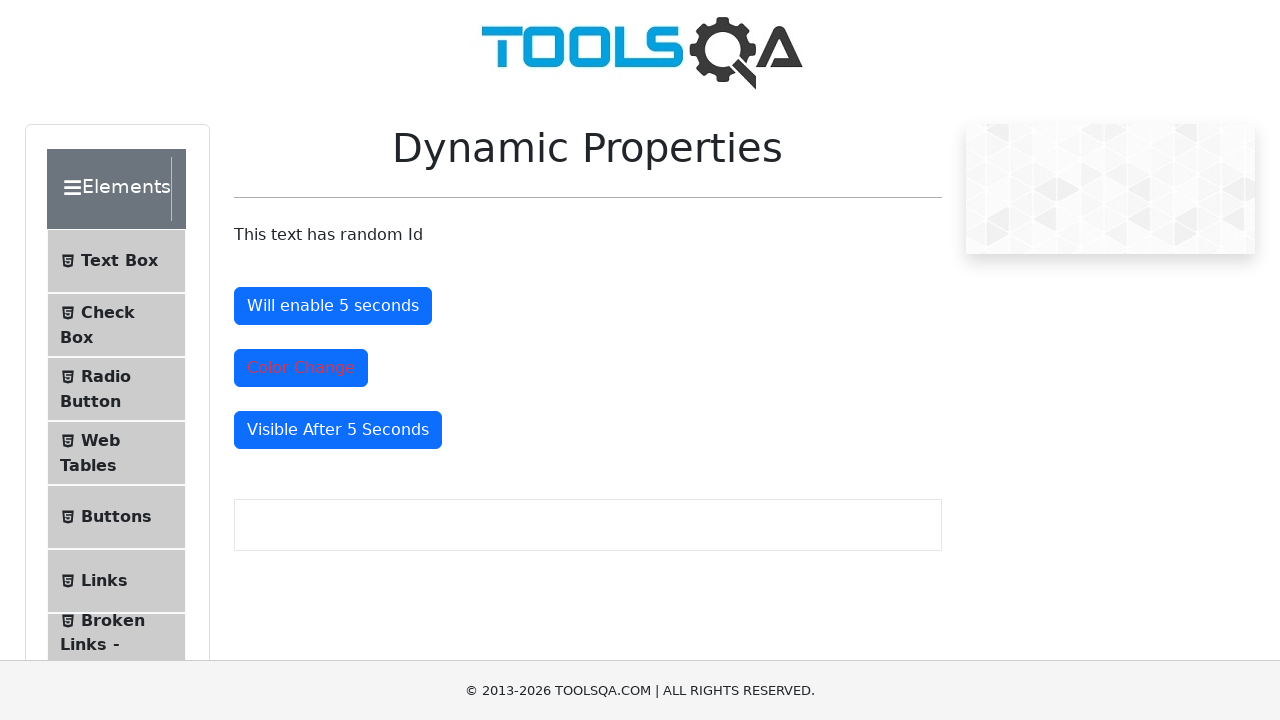

Retrieved text content from visible element: 'Visible After 5 Seconds'
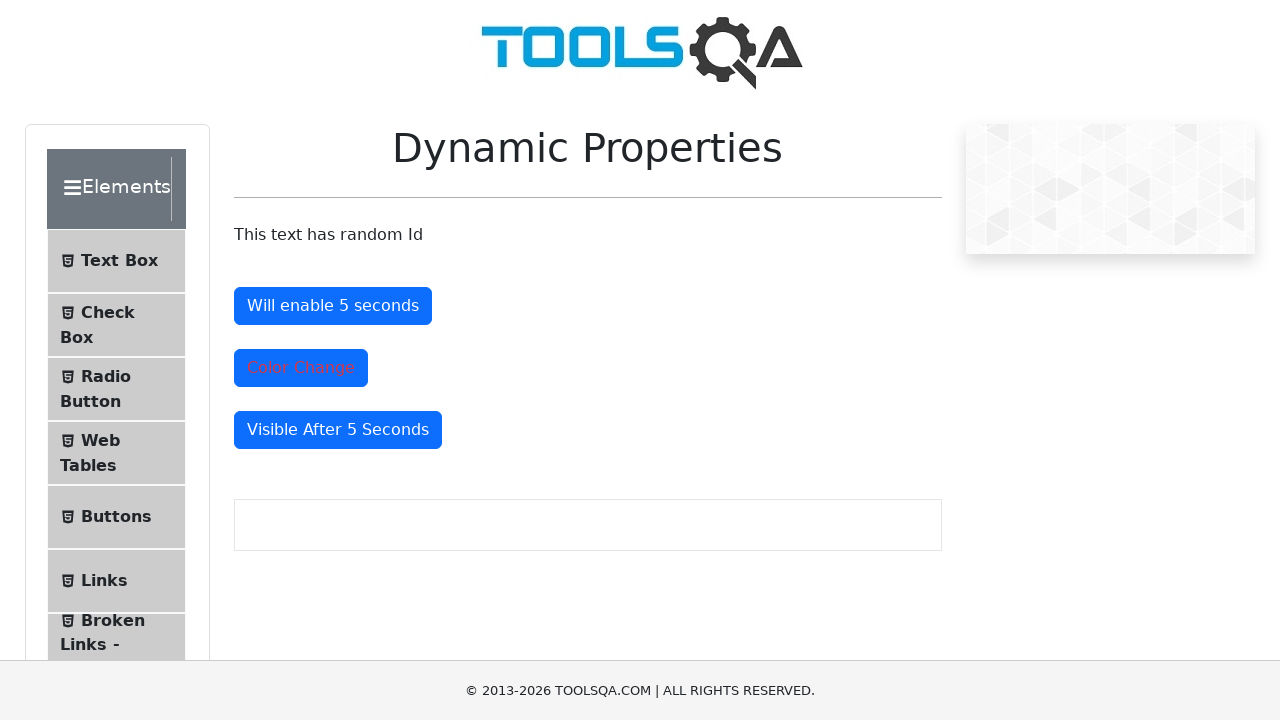

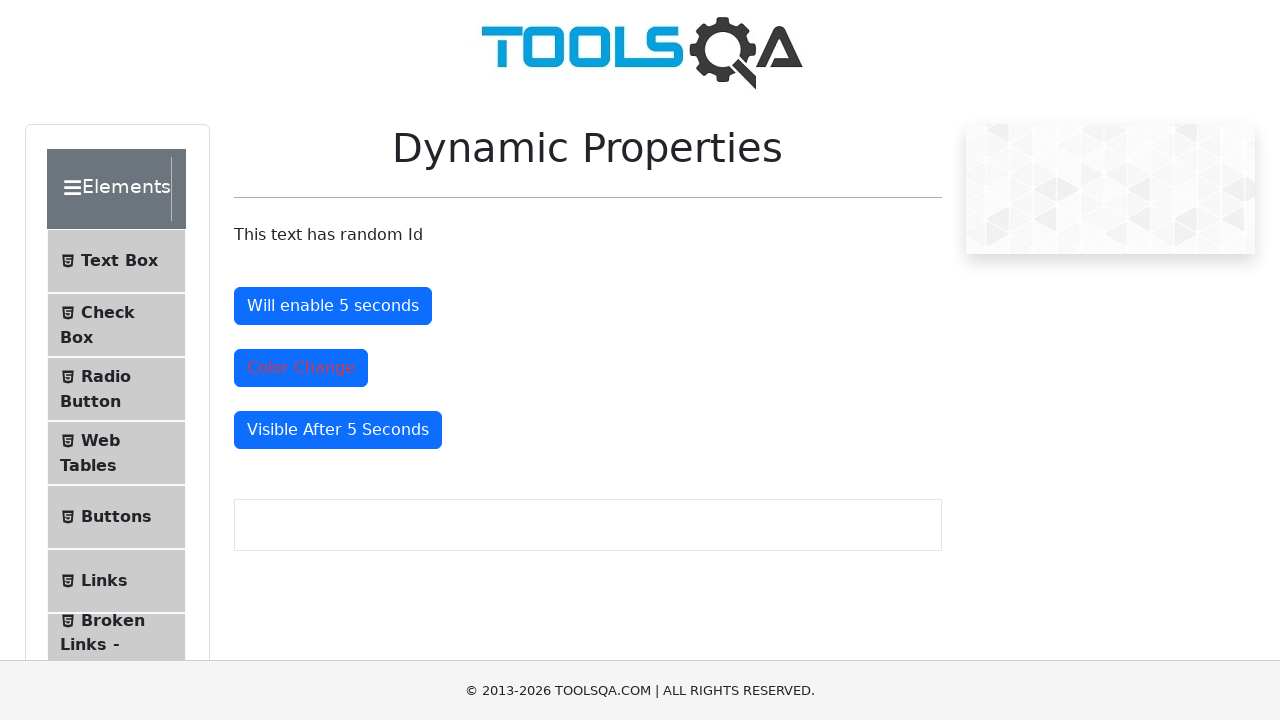